Tests a registration form by filling only some fields and verifying that the page shows "Registration" heading (testing incomplete form submission behavior)

Starting URL: http://suninjuly.github.io/registration2.html

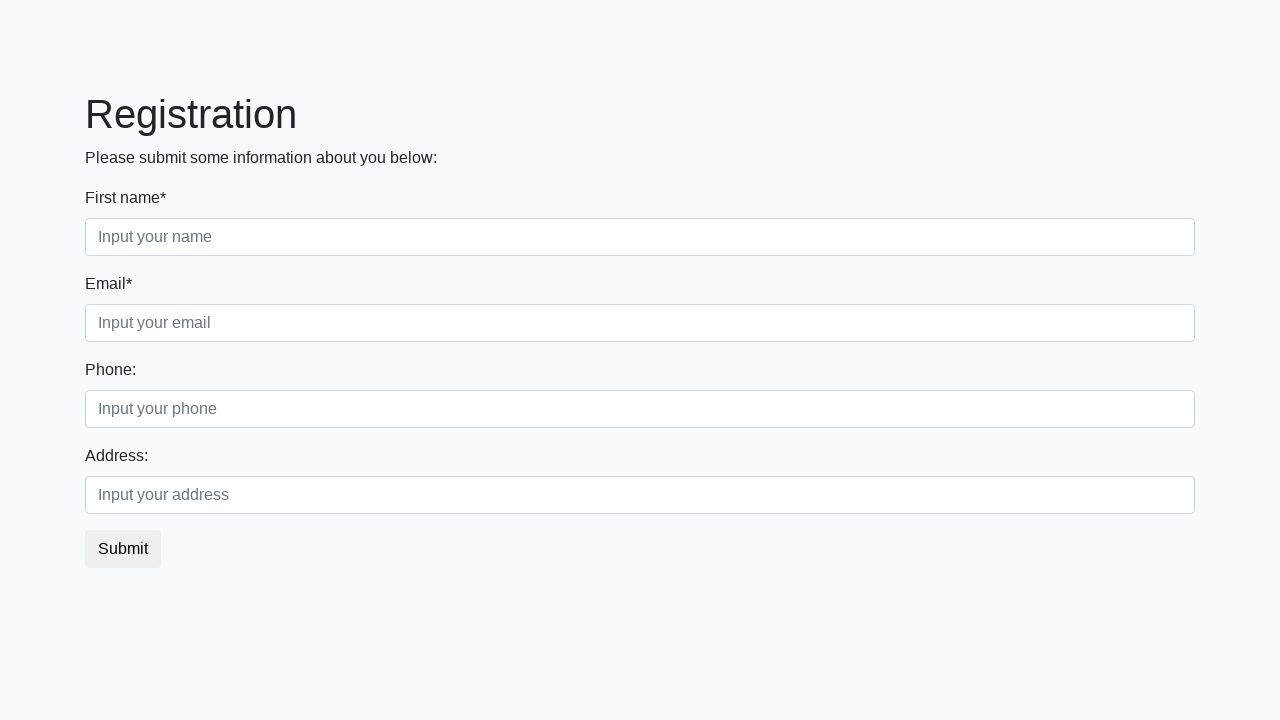

Filled phone number field with '666666666667' on div.second_block div.first_class input
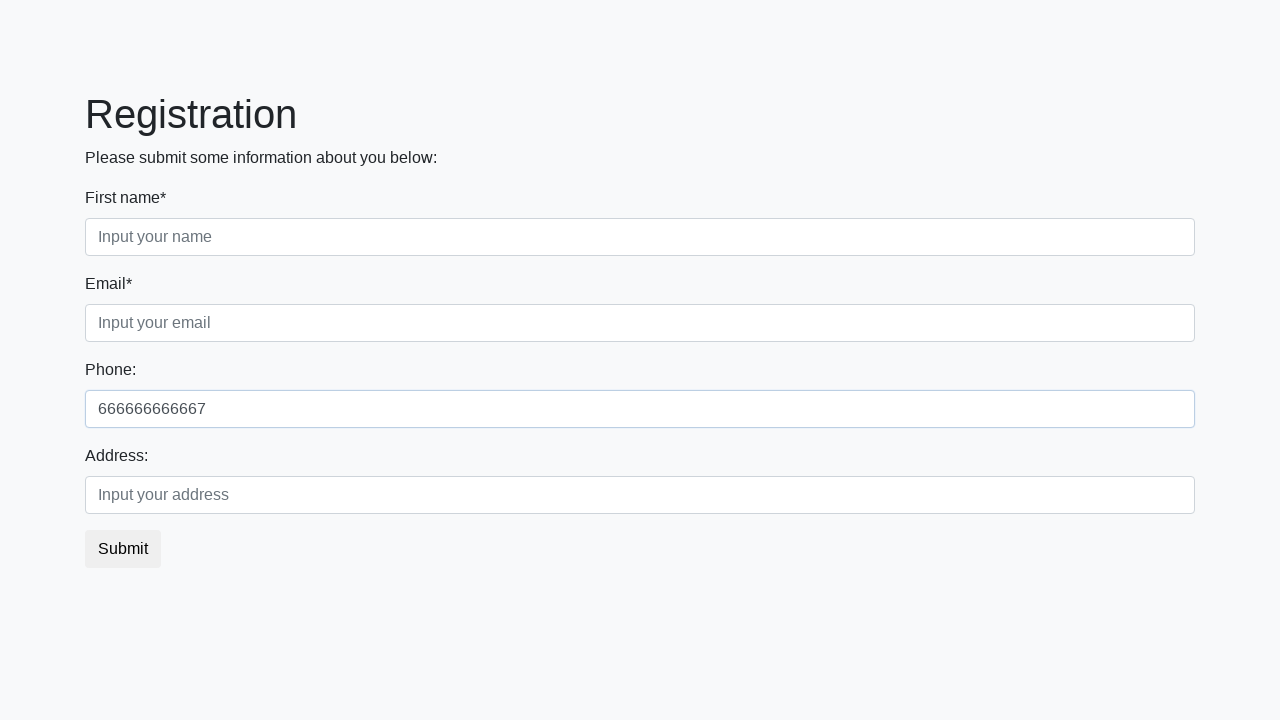

Filled address field with 'Mongolia, NY' on div.second_block div.second_class input
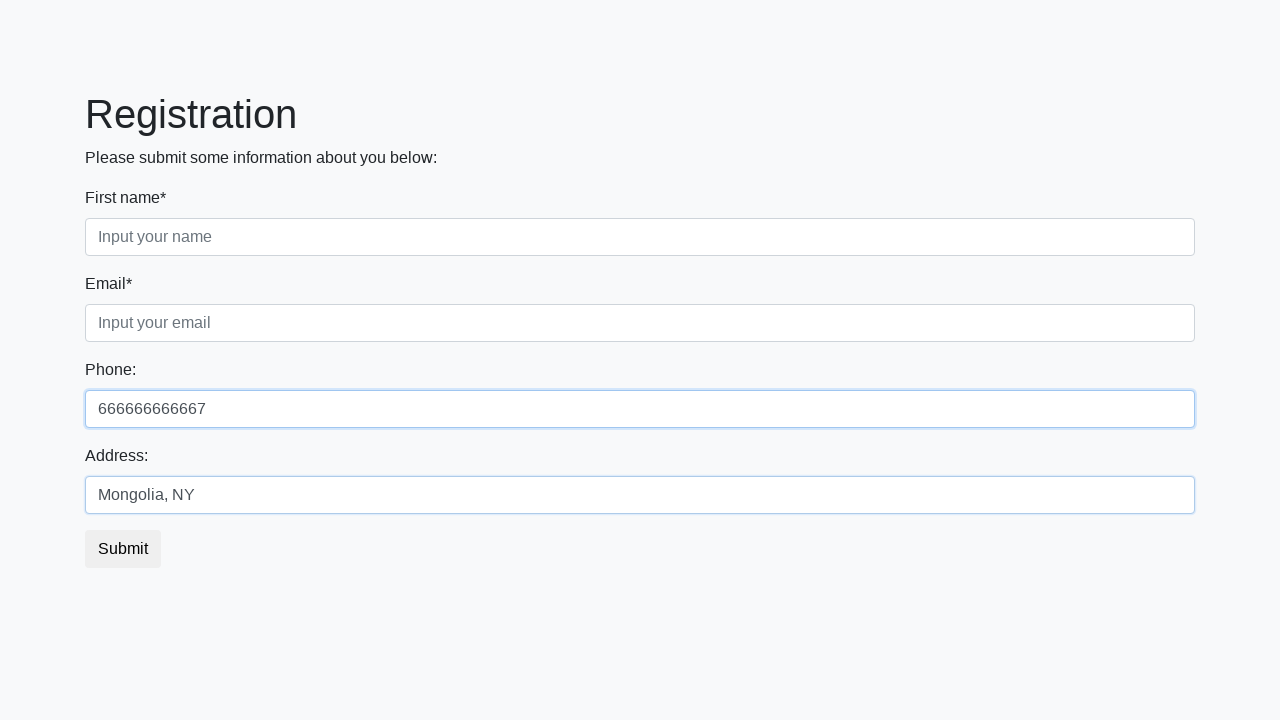

Clicked submit button with incomplete form at (123, 549) on button
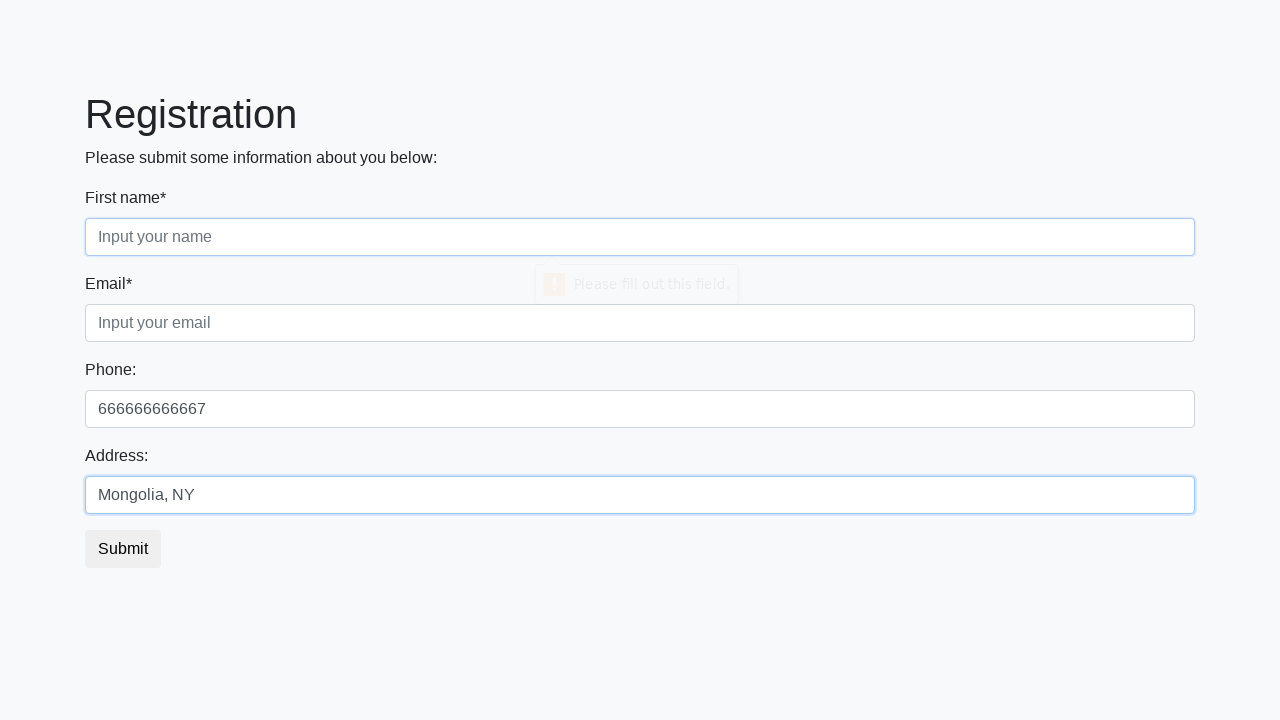

Verified 'Registration' heading is still displayed (form submission failed due to missing required fields)
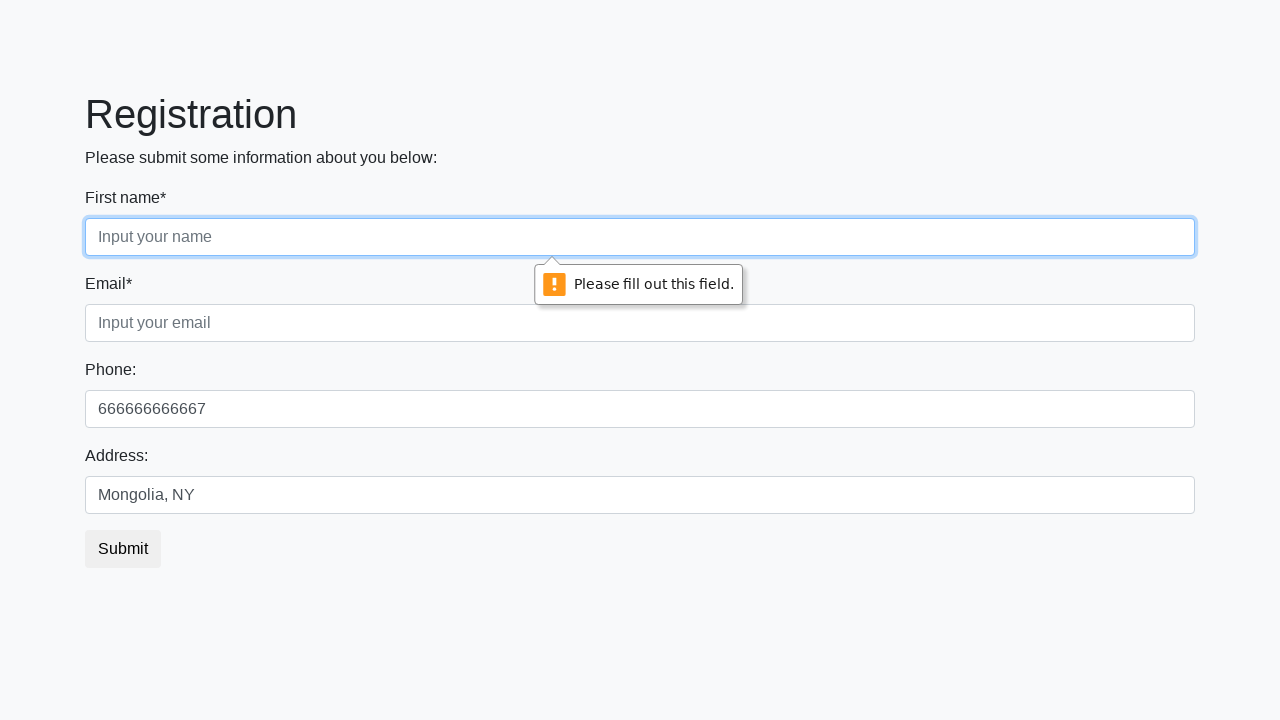

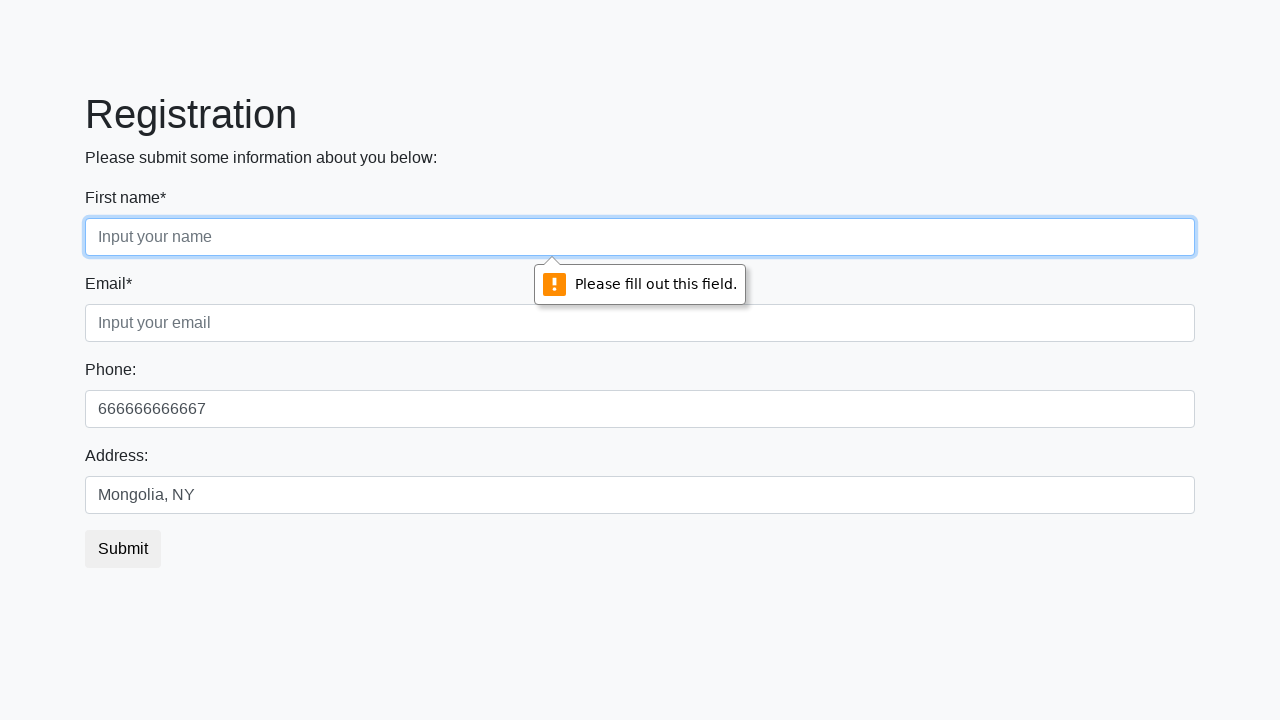